Tests right-click context menu functionality

Starting URL: https://swisnl.github.io/jQuery-contextMenu/demo.html

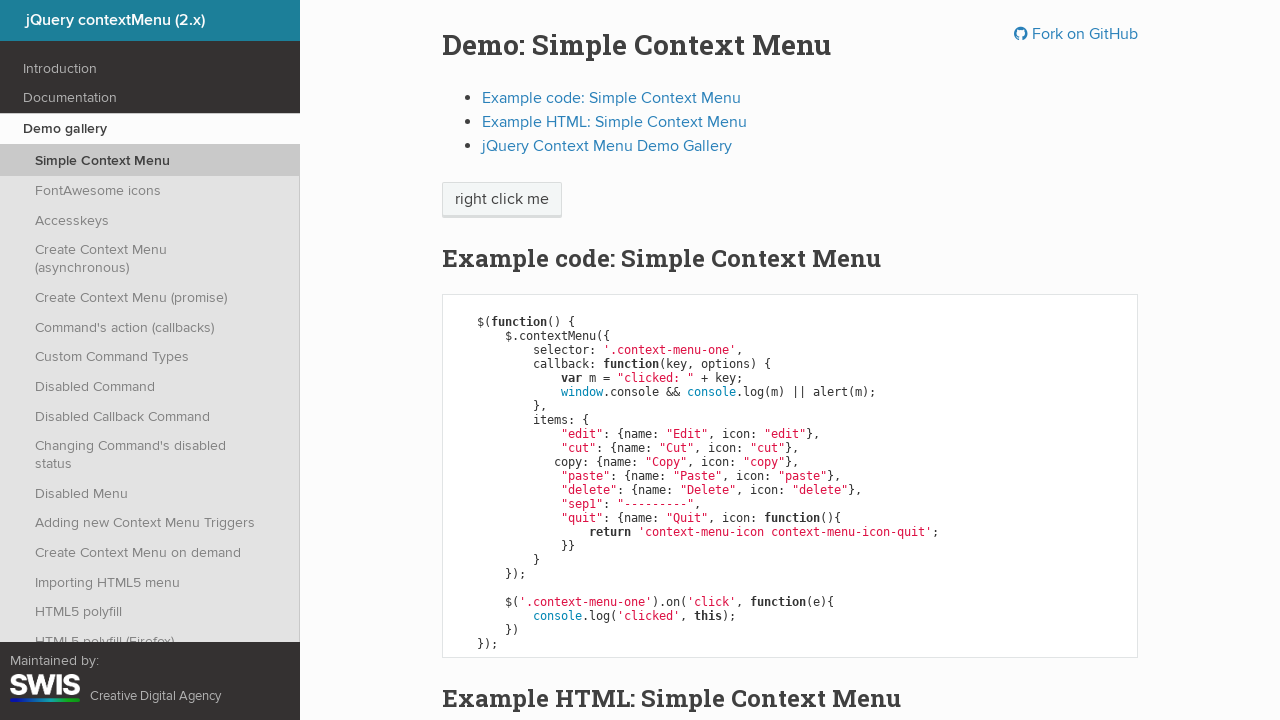

Right-clicked on context menu trigger element at (502, 200) on //span[@class = 'context-menu-one btn btn-neutral']
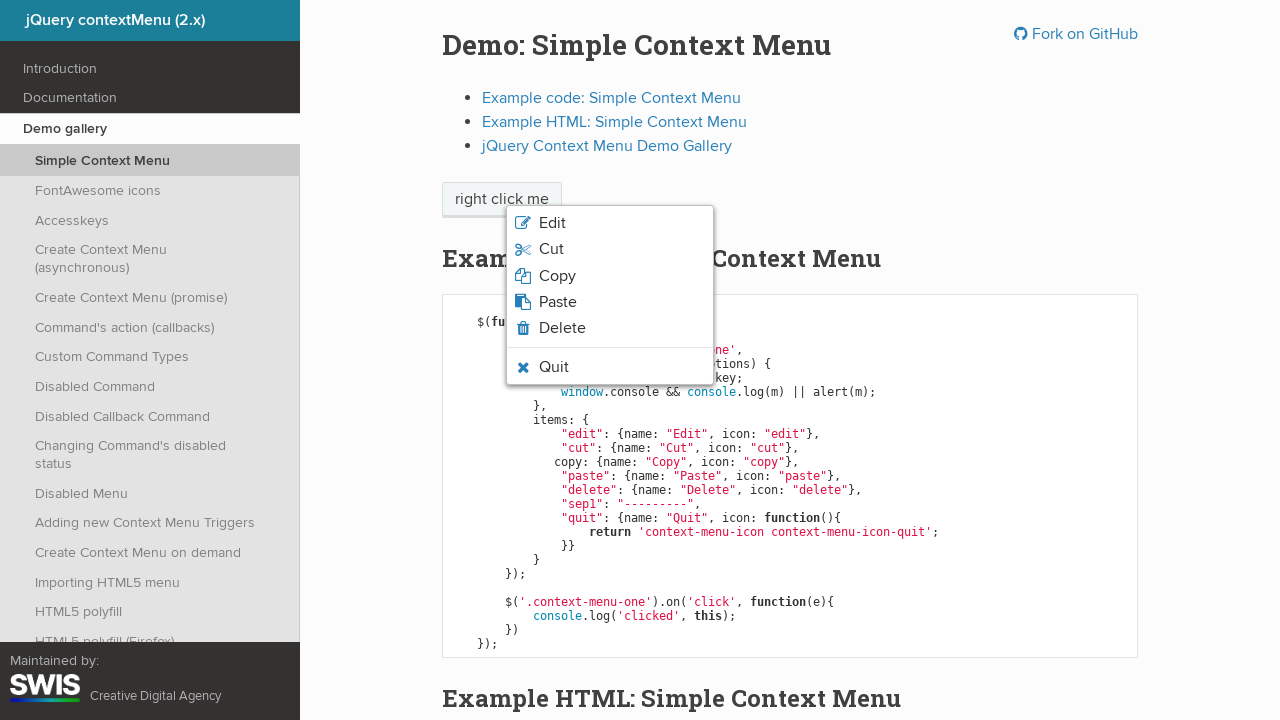

Context menu appeared after right-click
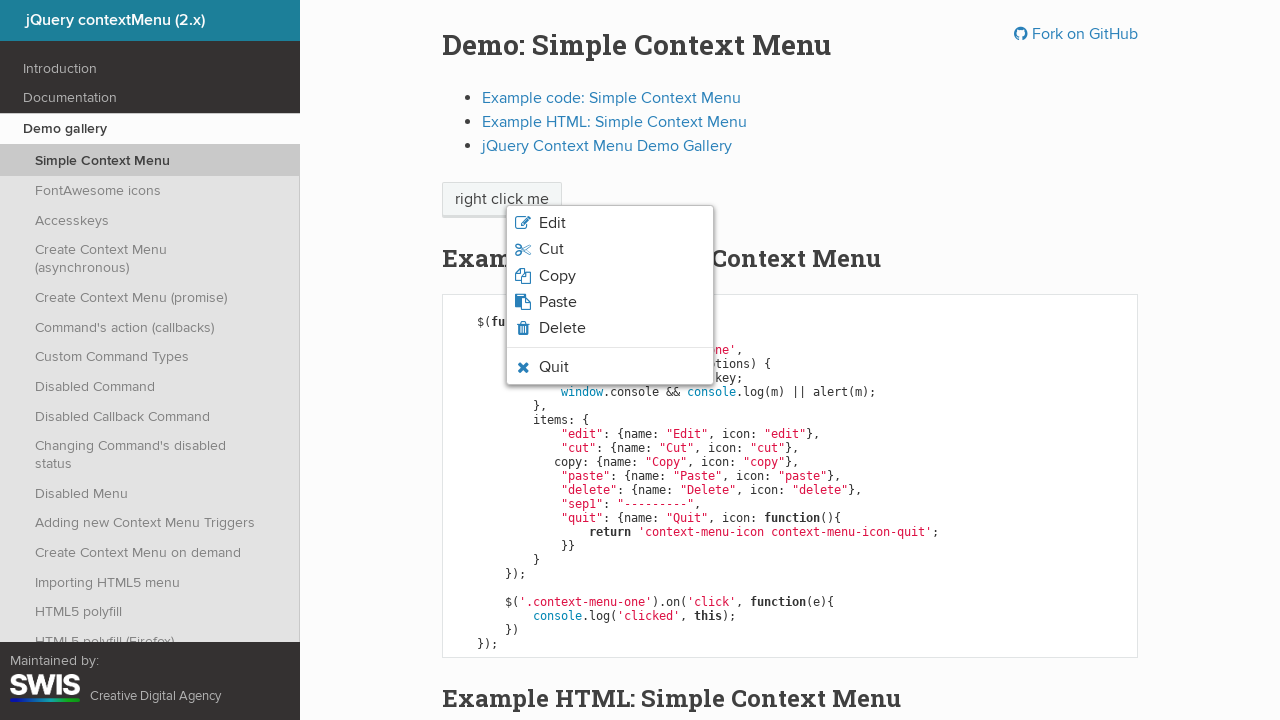

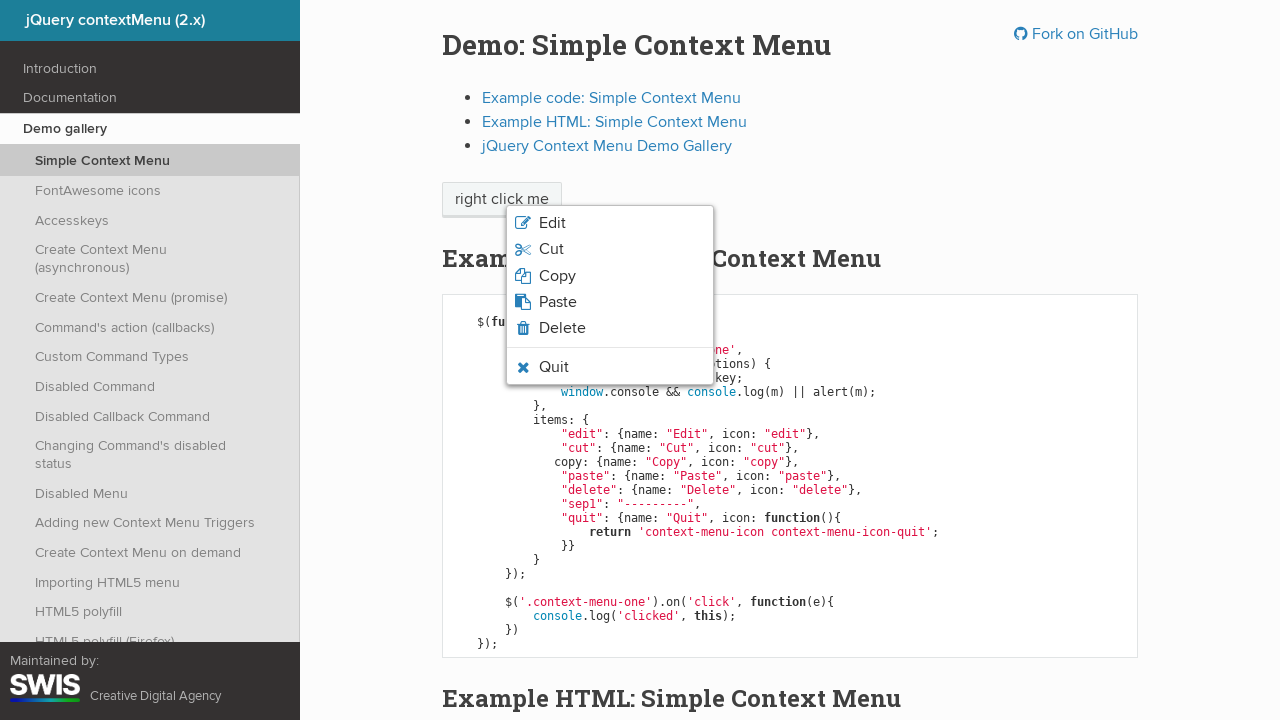